Tests the complete purchase flow of a monitor on DemoBlaze e-commerce site: navigating to monitors category, adding an Apple monitor to cart, proceeding to checkout, filling in purchase details, and completing the order.

Starting URL: https://www.demoblaze.com

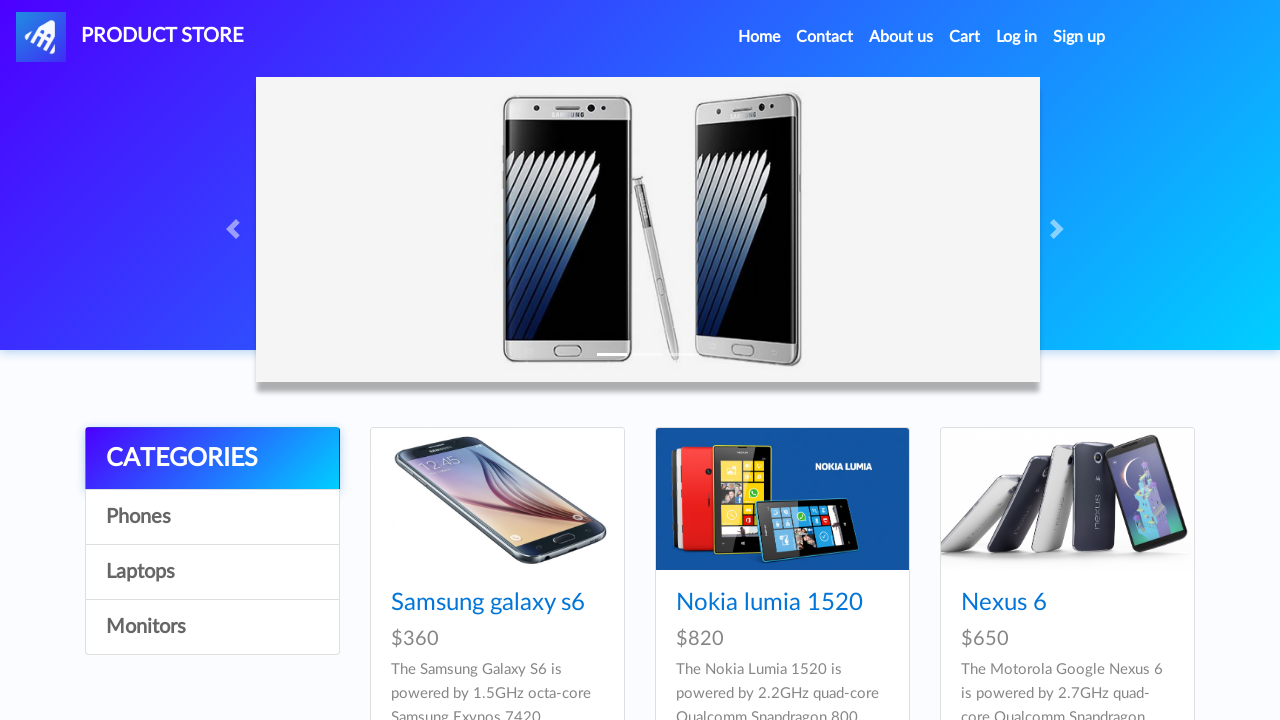

Waited for page to load (networkidle)
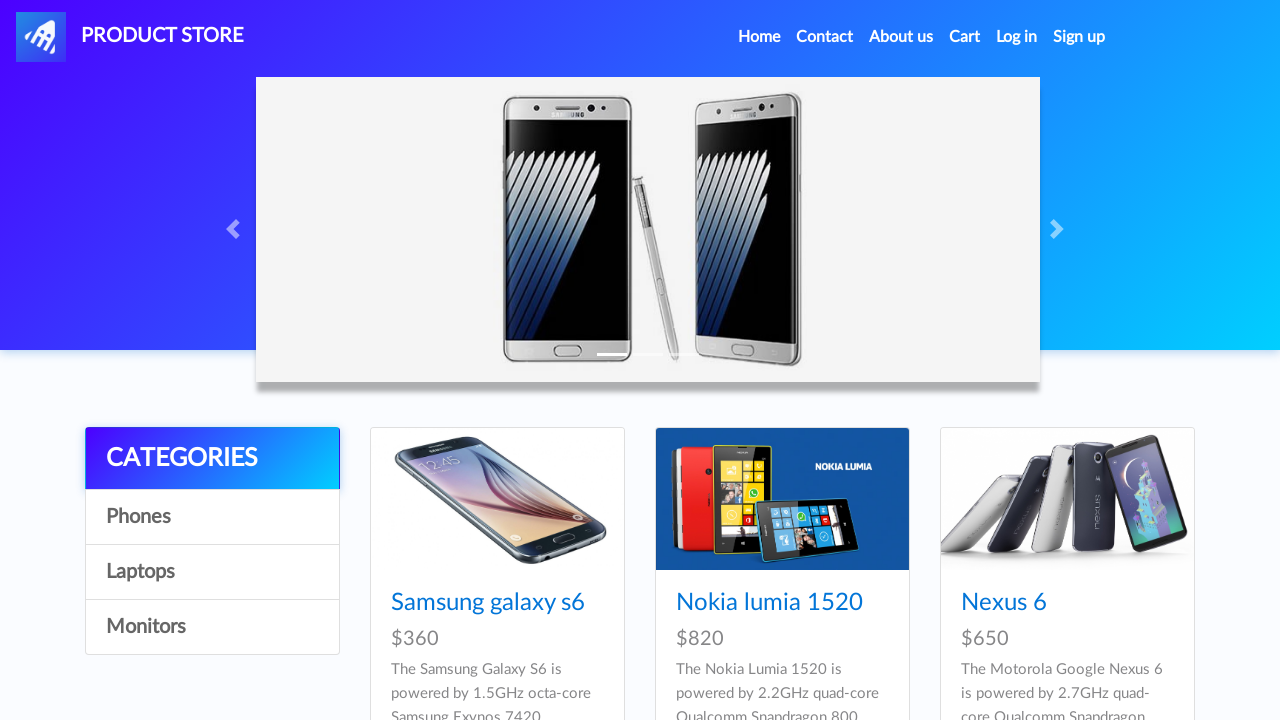

Clicked on Monitors category at (212, 627) on text=Monitors
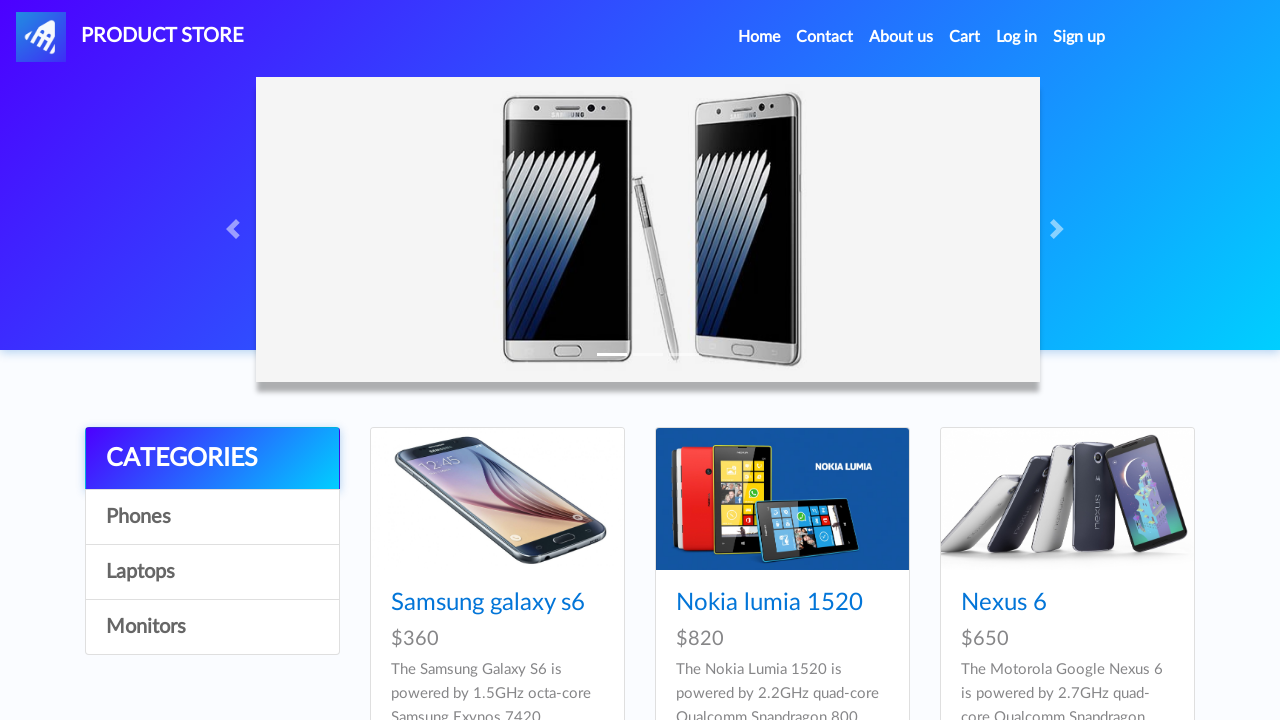

Waited 2 seconds for Monitors category to load
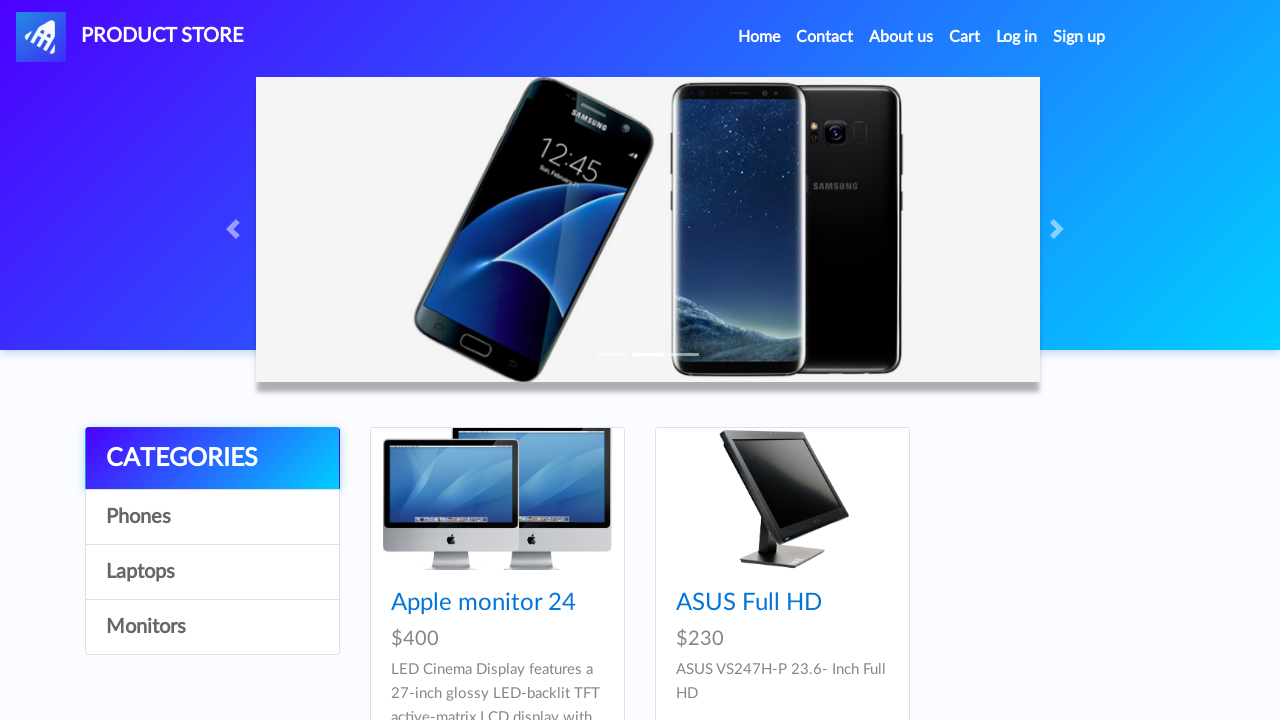

Clicked on Apple monitor 24 product at (484, 603) on a:has-text('Apple monitor 24')
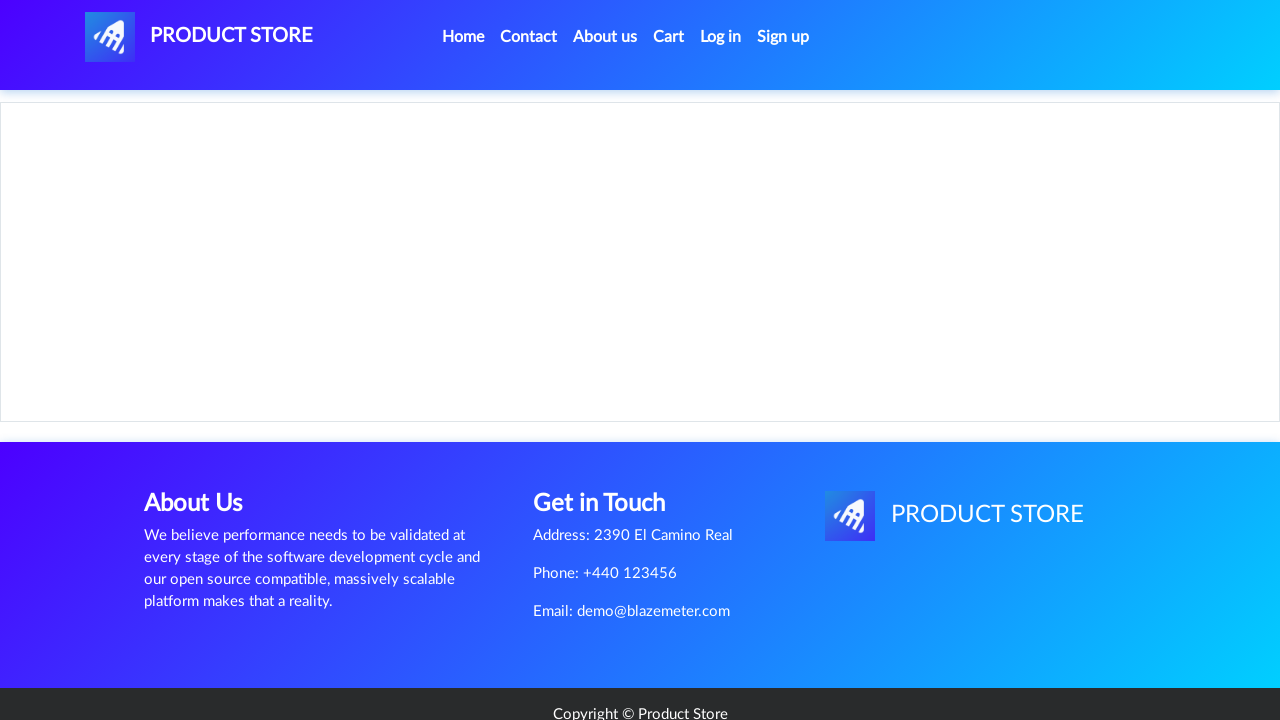

Waited 2 seconds for product details to load
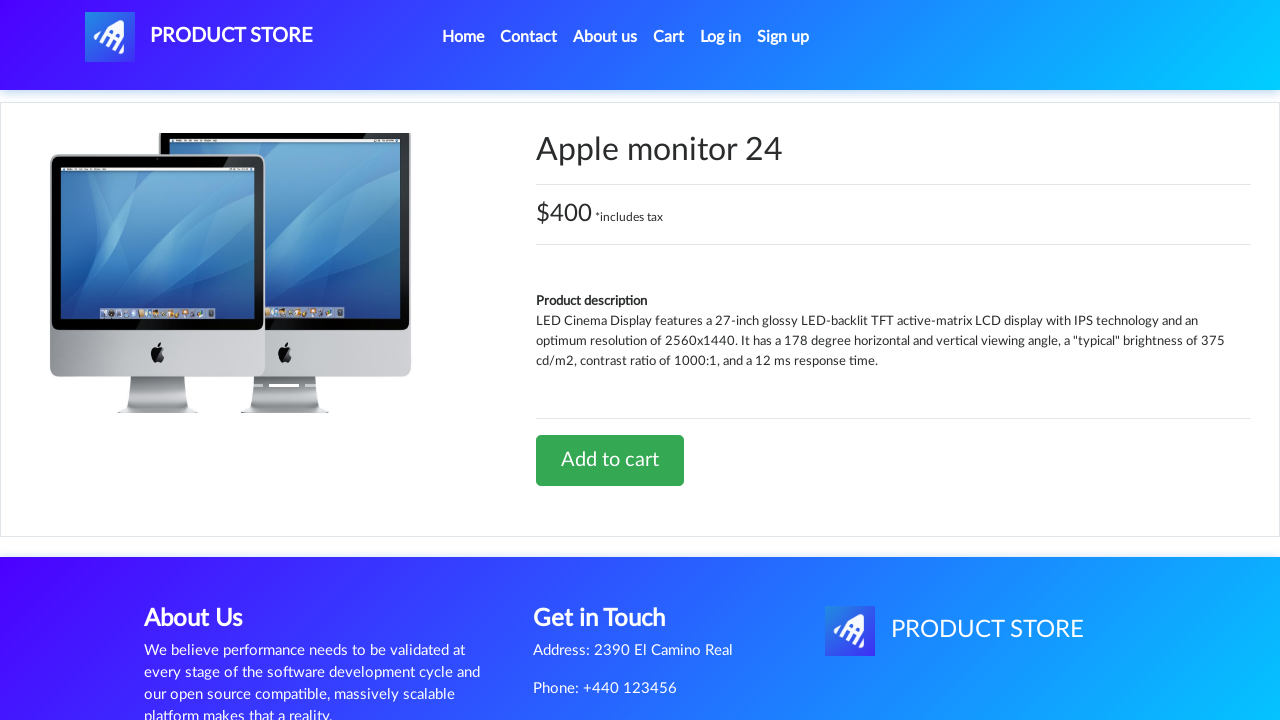

Clicked Add to cart button at (610, 460) on a:has-text('Add to cart')
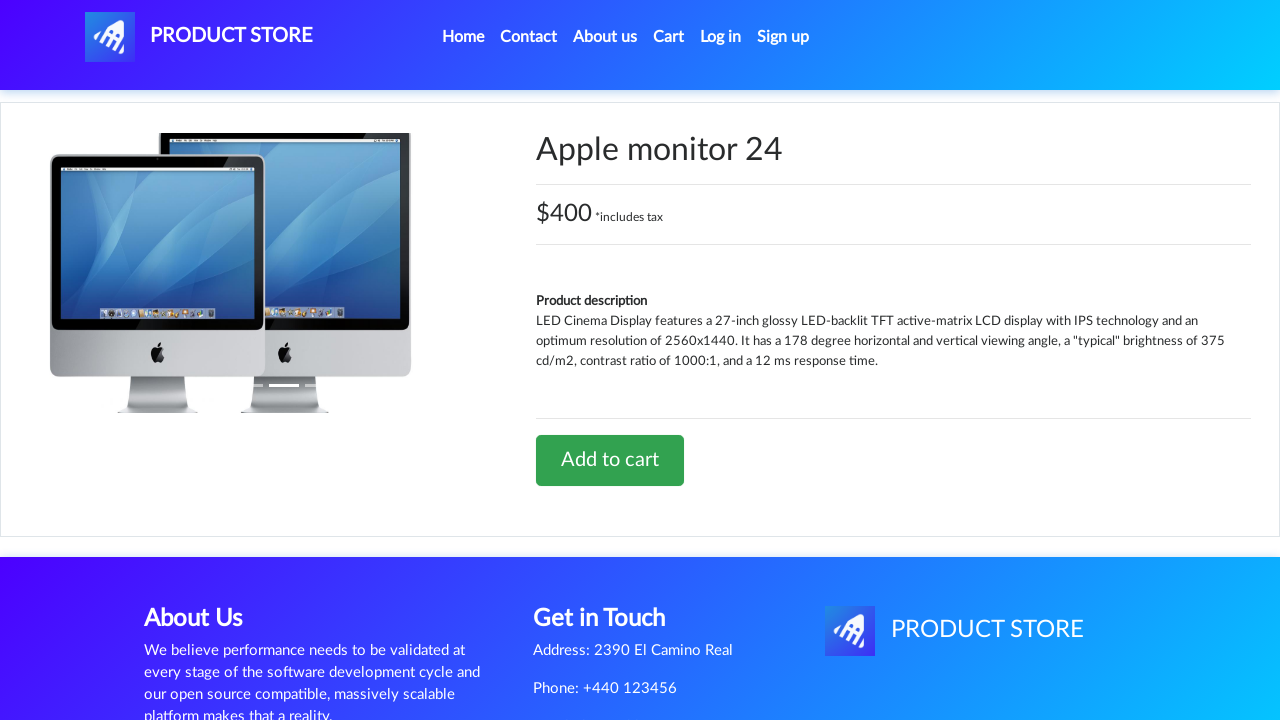

Set up dialog handler to accept alerts
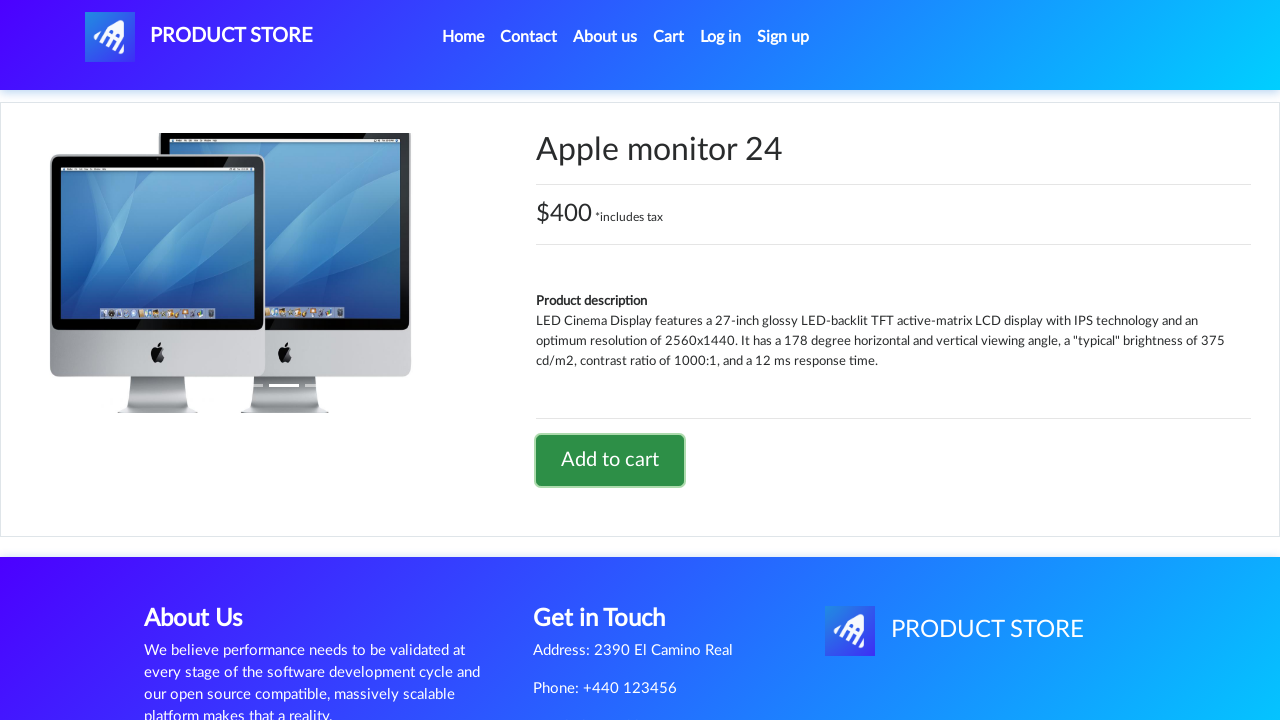

Waited 2 seconds for product added confirmation
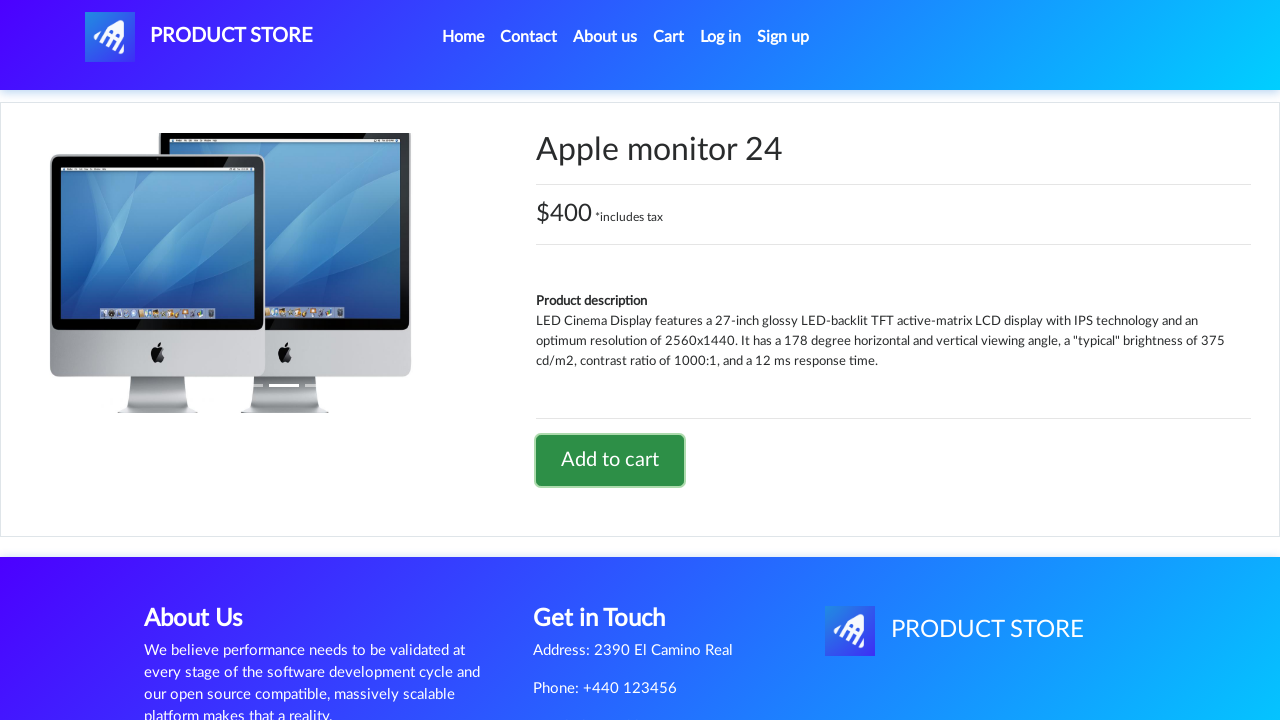

Clicked on cart icon to view cart at (669, 37) on #cartur
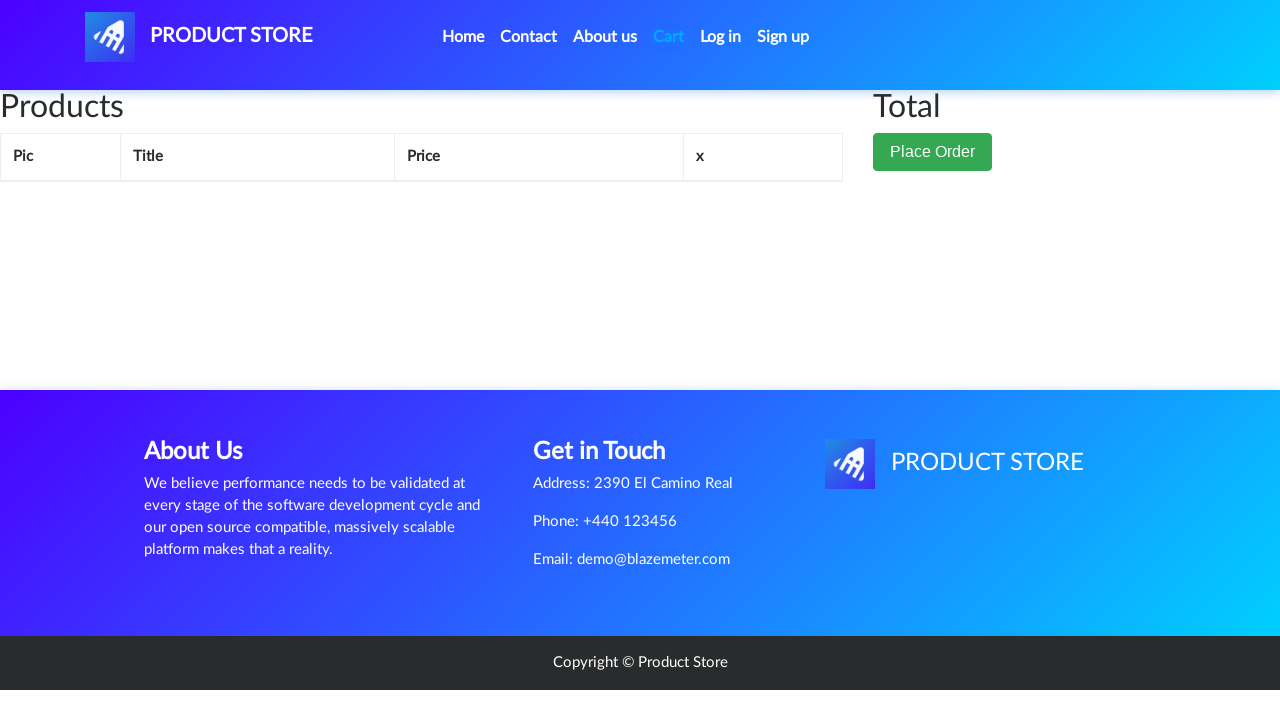

Waited 2 seconds for cart to load
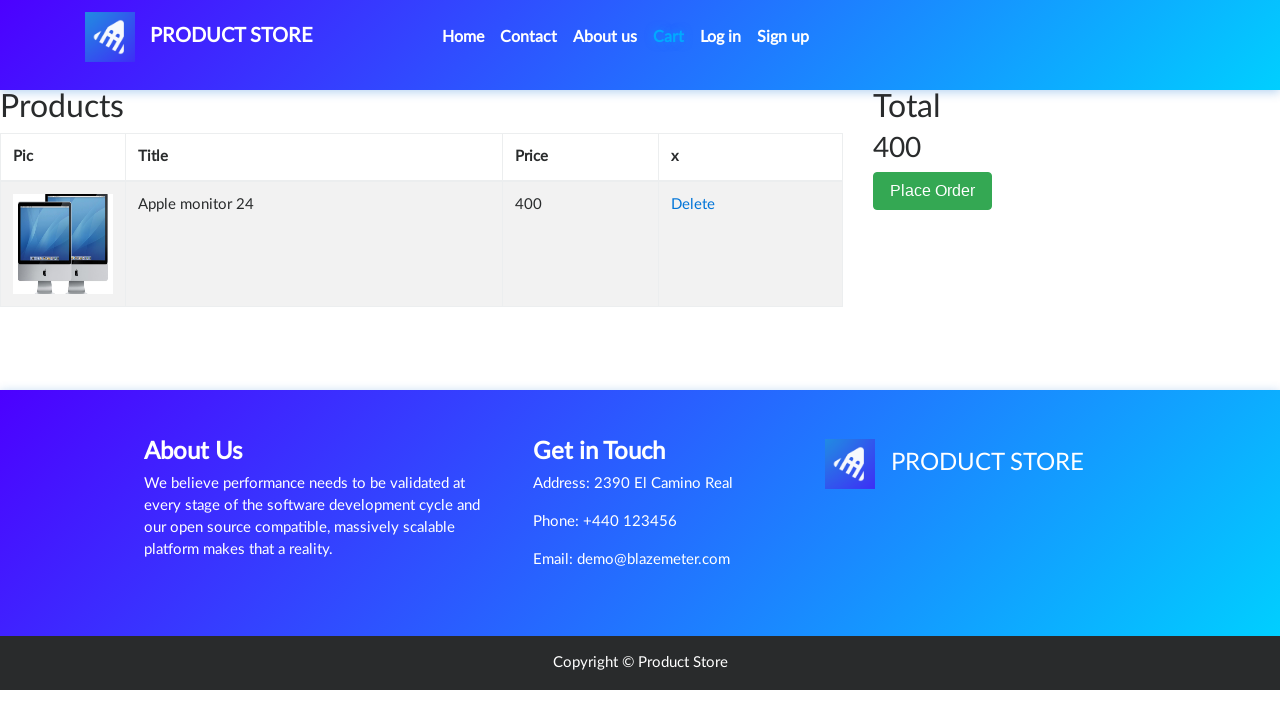

Clicked Place Order button at (933, 191) on button:has-text('Place Order')
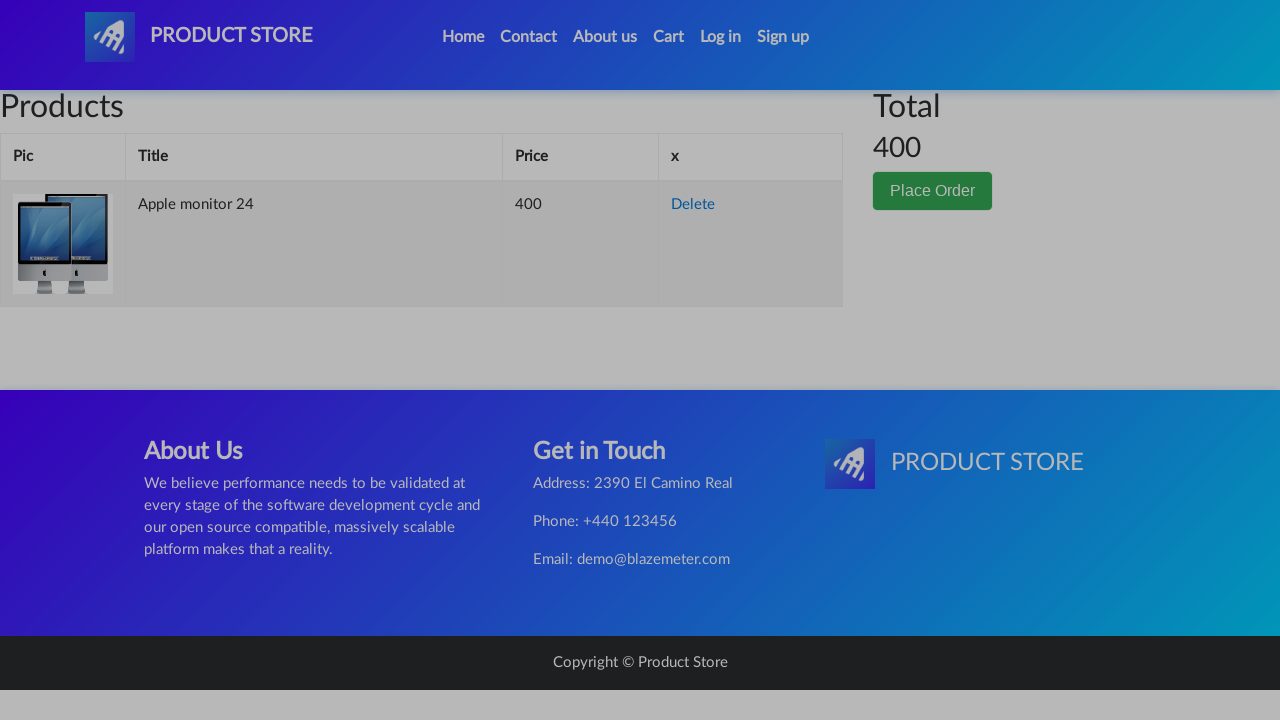

Waited 2 seconds for order form to load
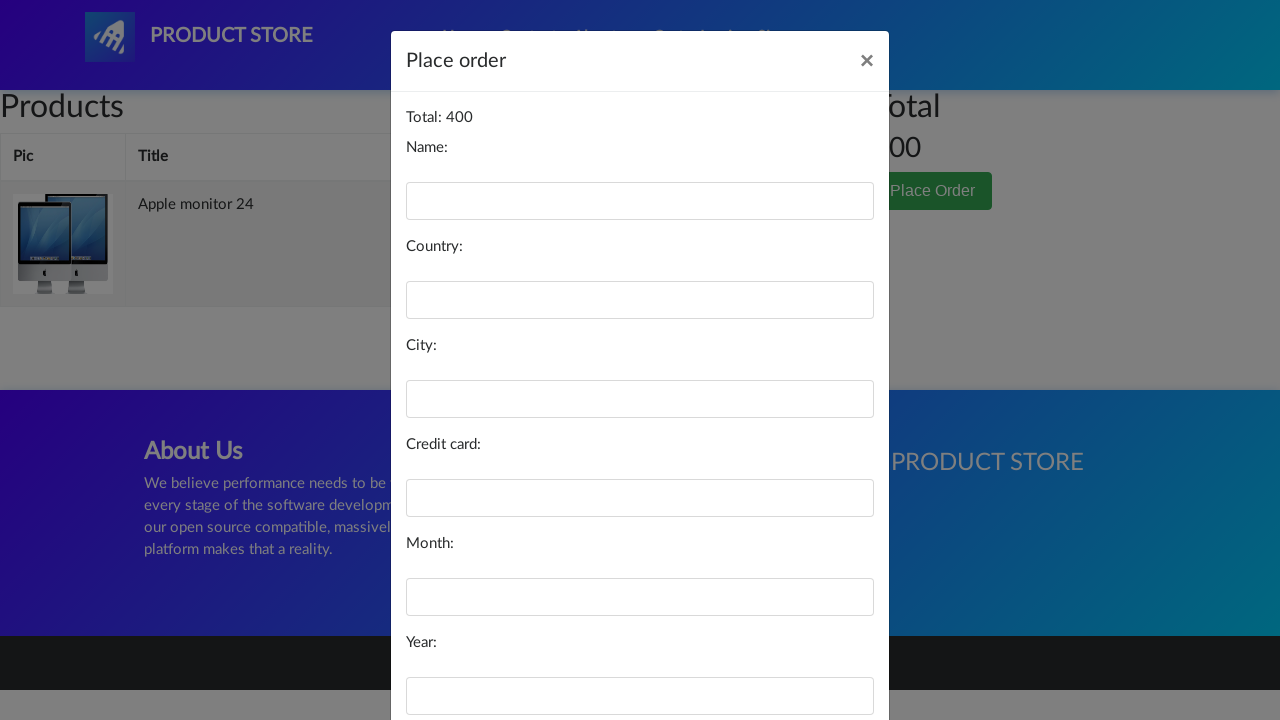

Waited for name field to be visible
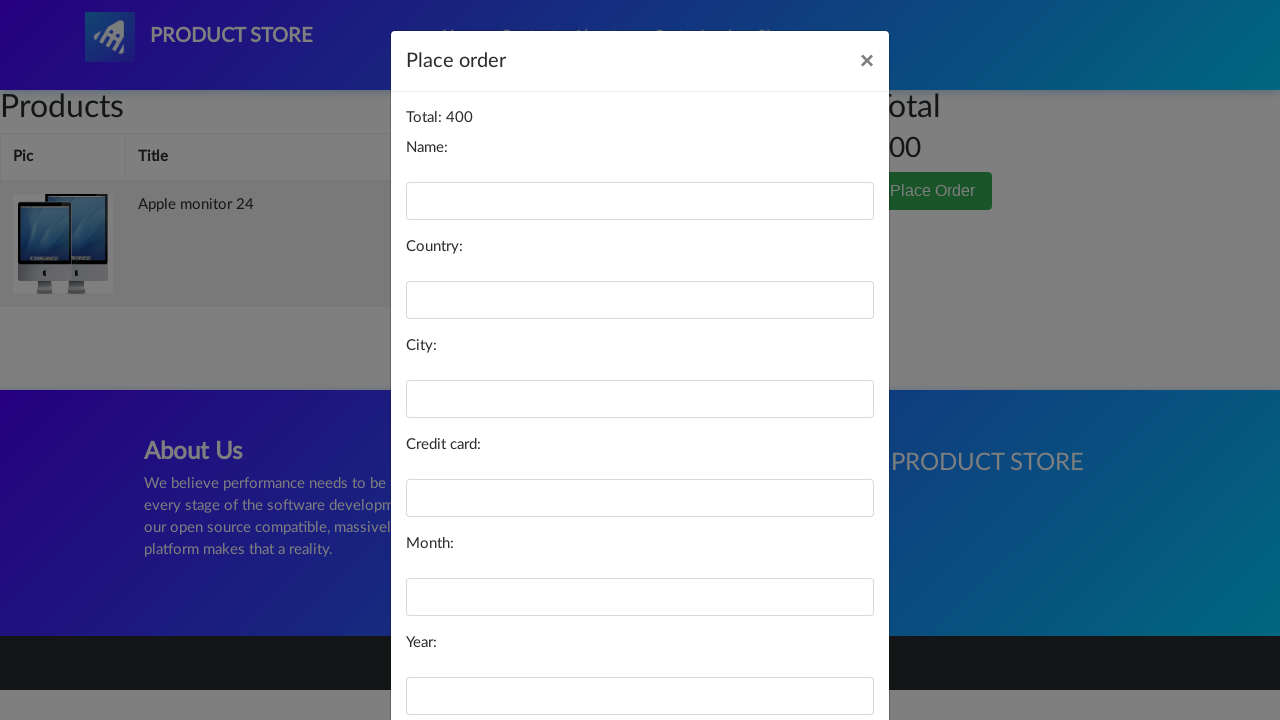

Filled name field with 'Maria Santos' on #name
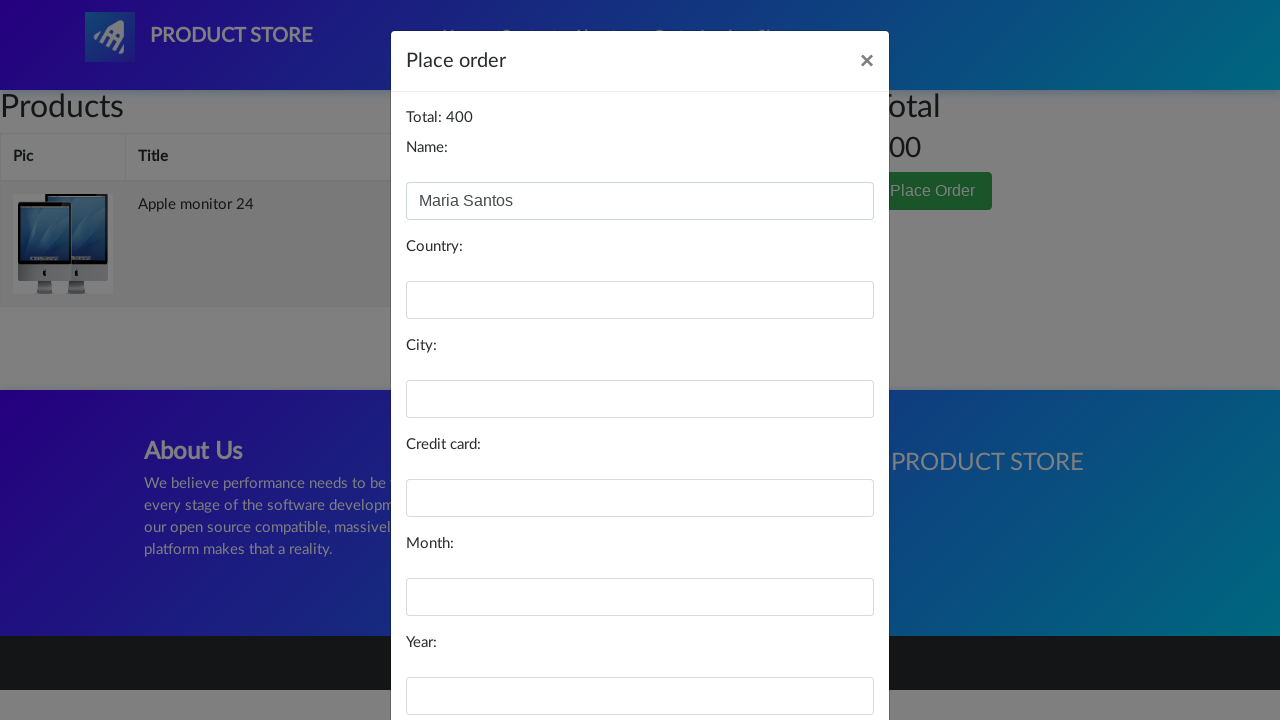

Filled country field with 'Brasil' on #country
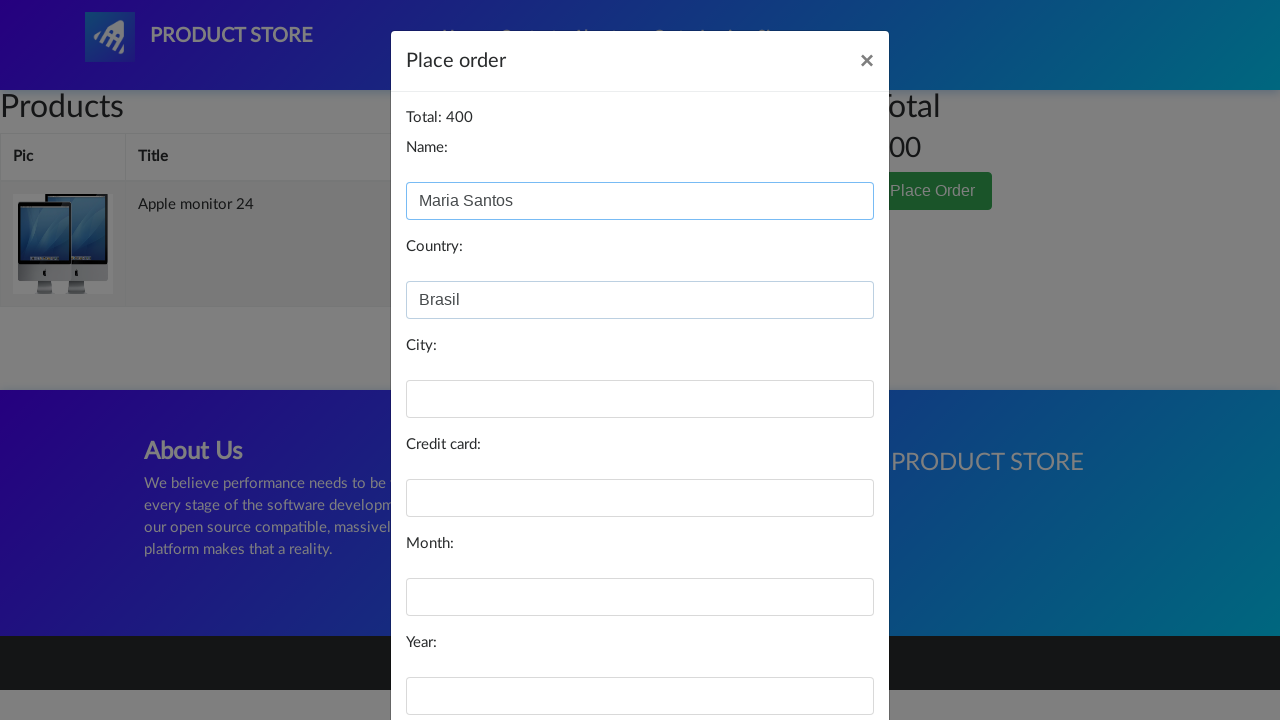

Filled city field with 'São Paulo' on #city
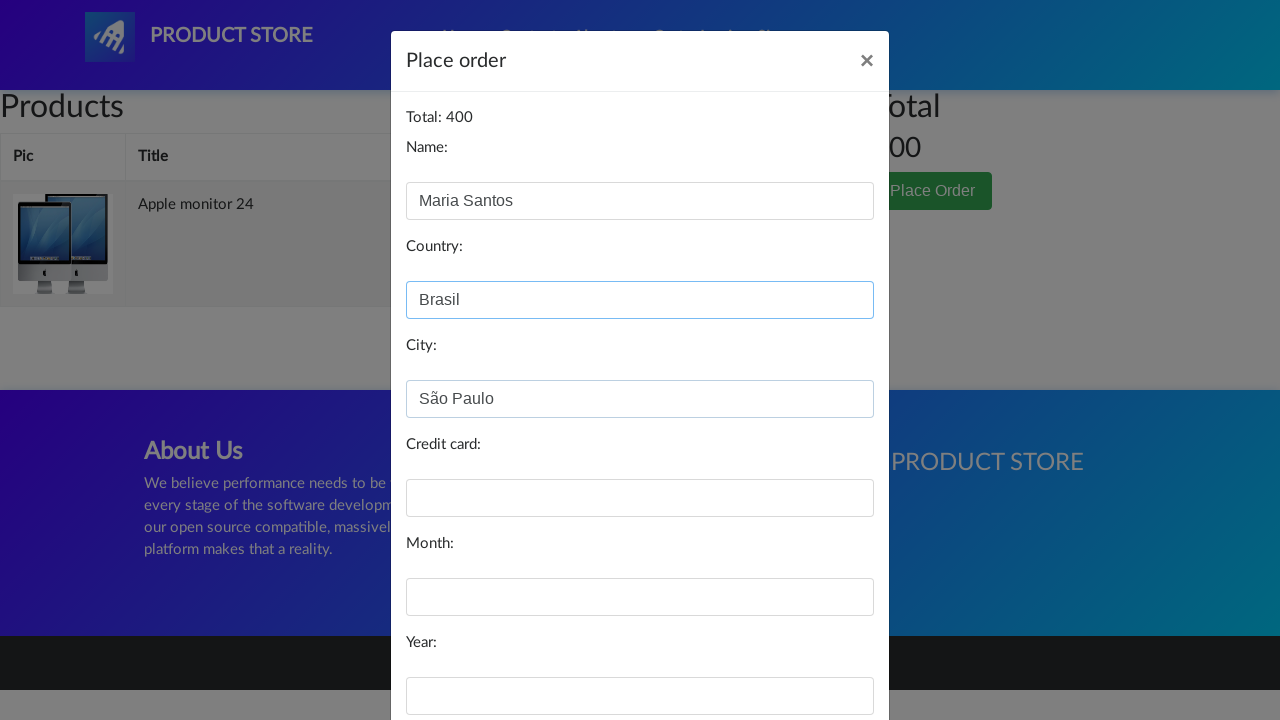

Filled card number field with test credit card on #card
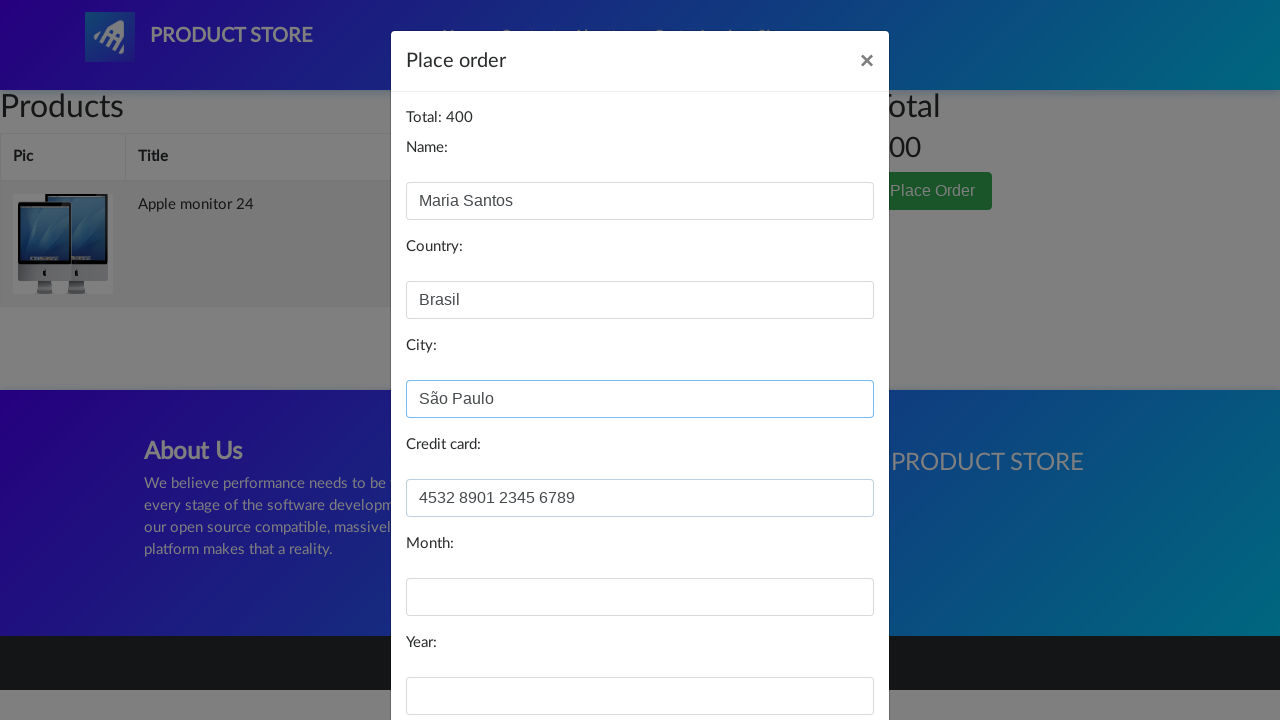

Filled month field with '12' on #month
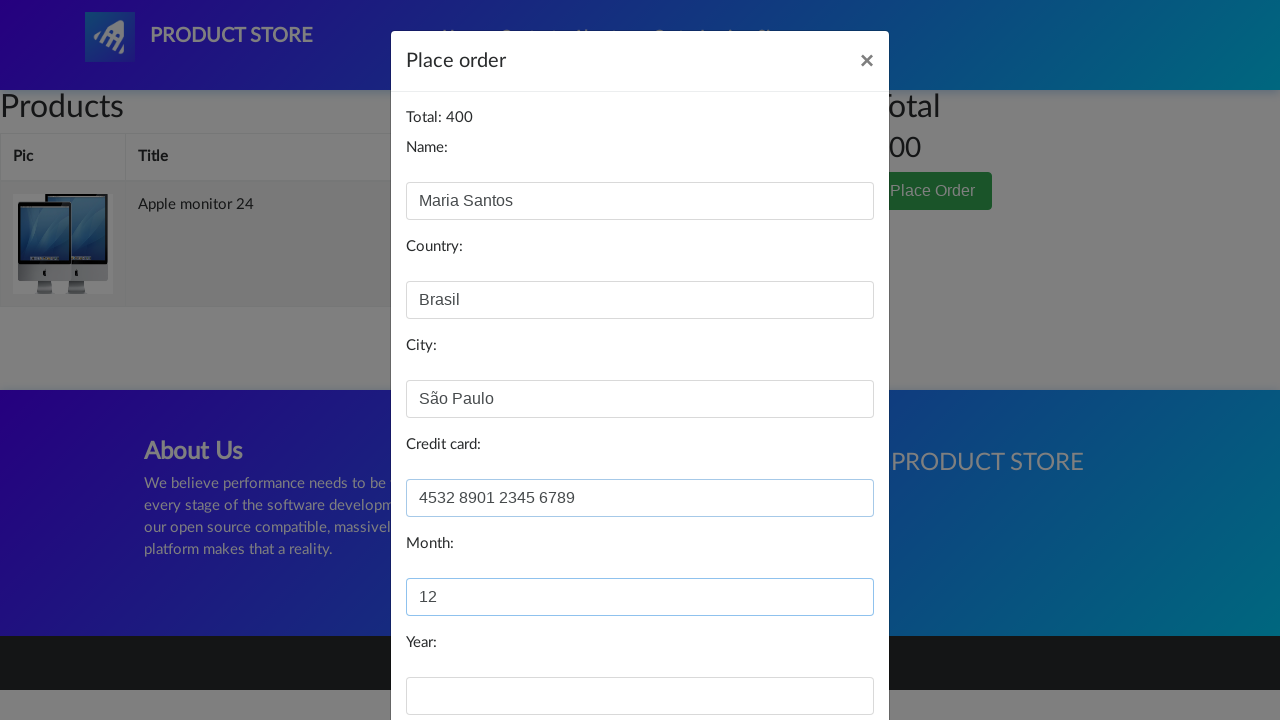

Filled year field with '2025' on #year
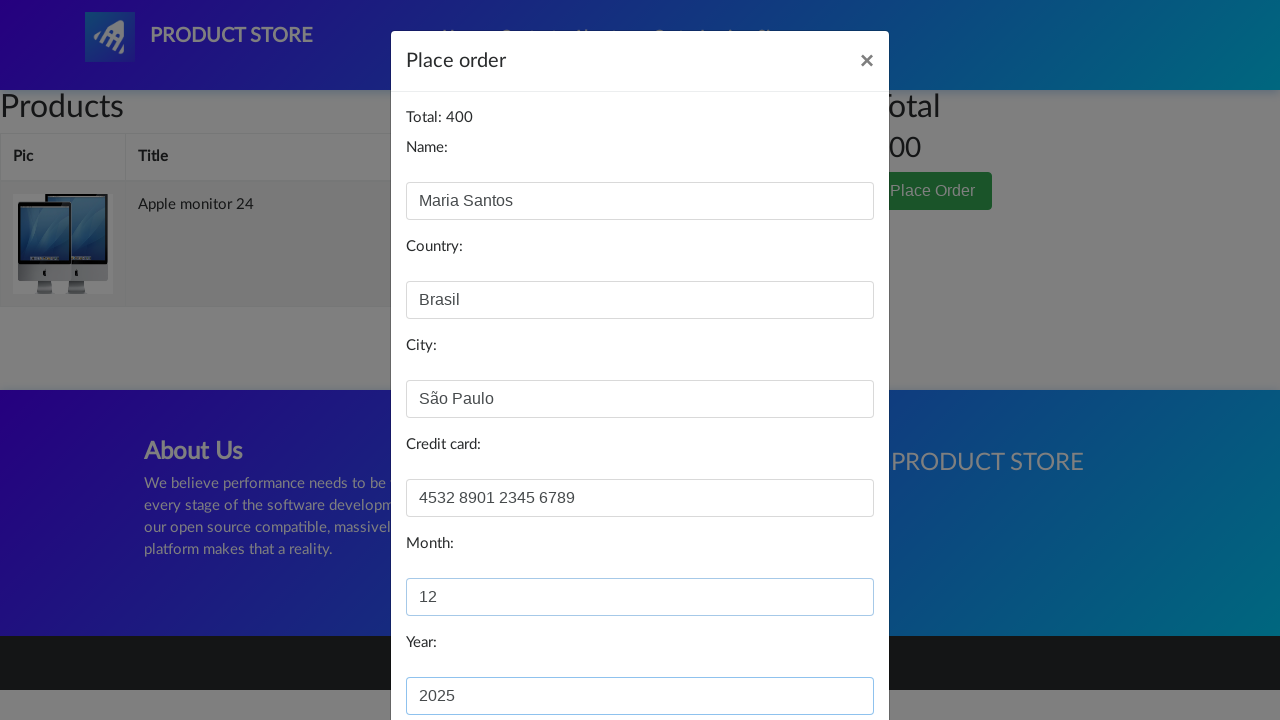

Clicked Purchase button to complete order at (823, 655) on button:has-text('Purchase')
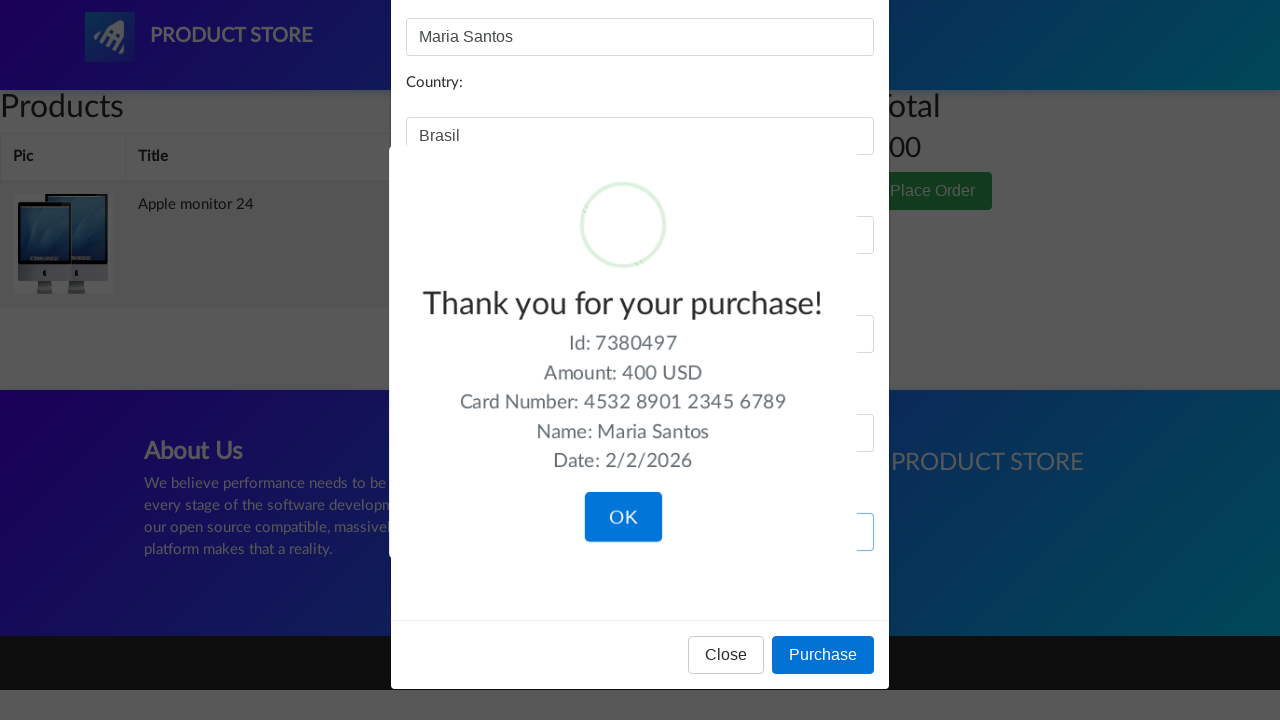

Waited 2 seconds for purchase to process
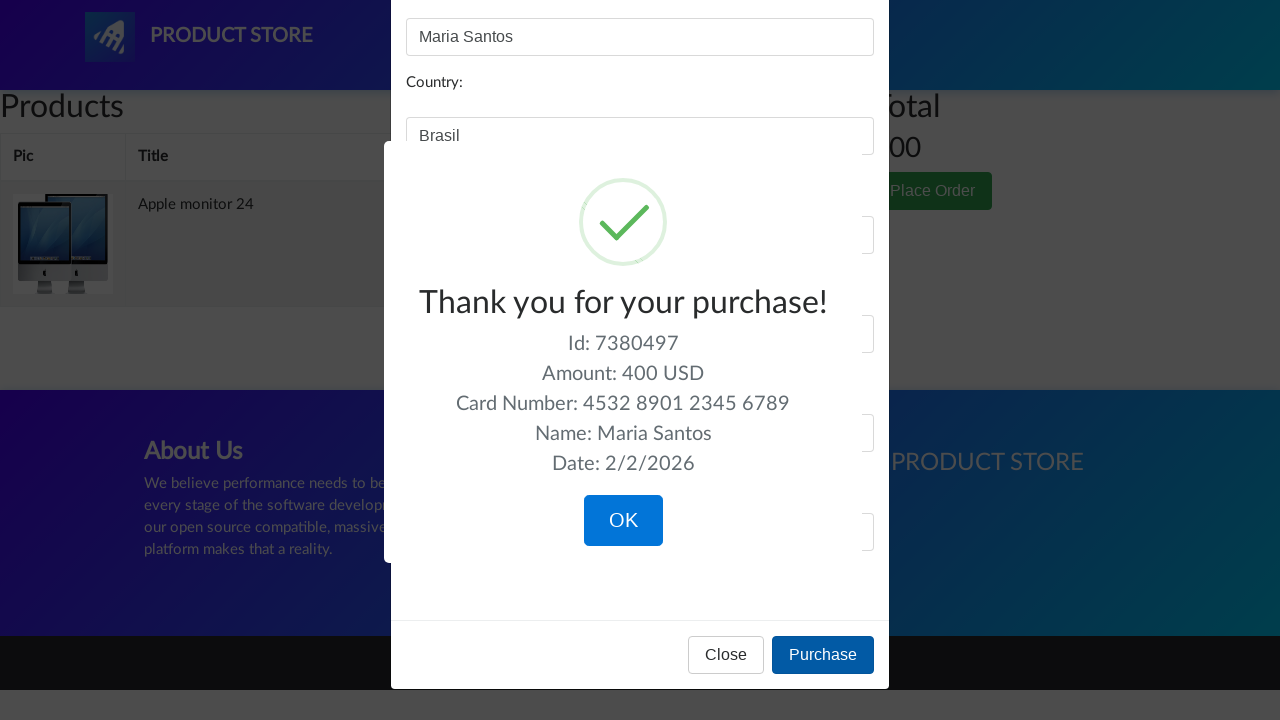

Verified success message (sweet-alert) is displayed
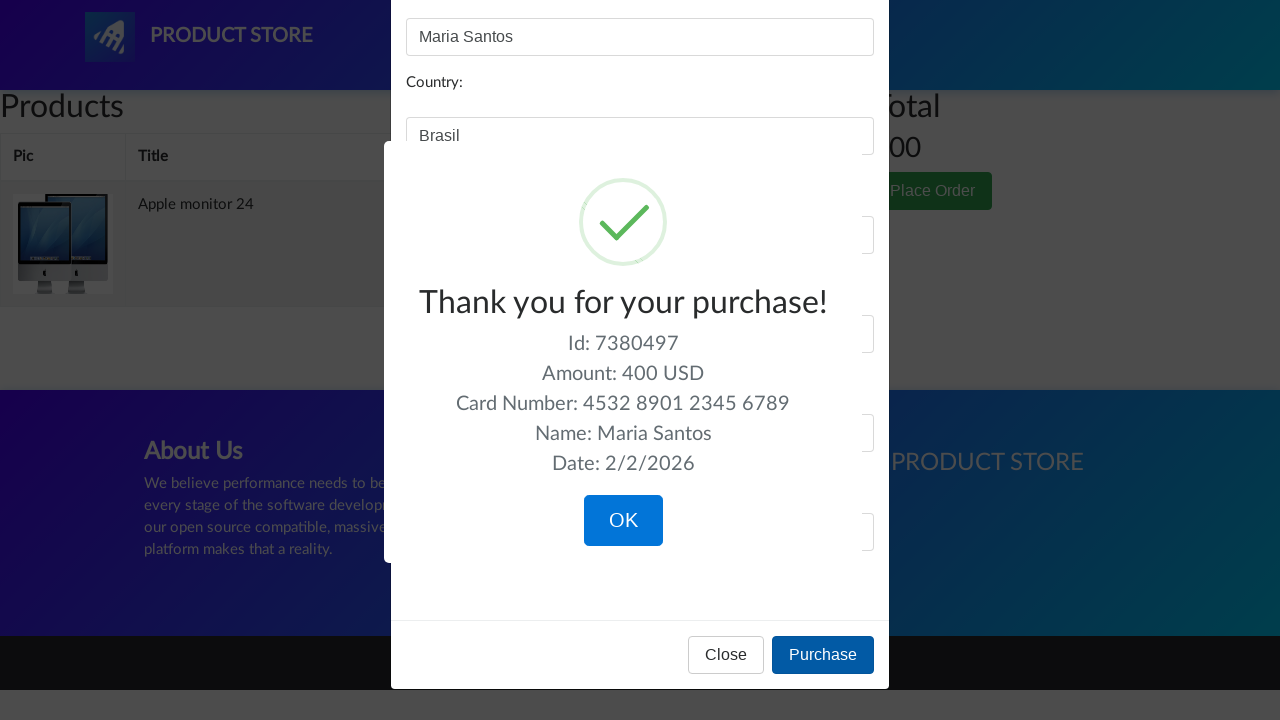

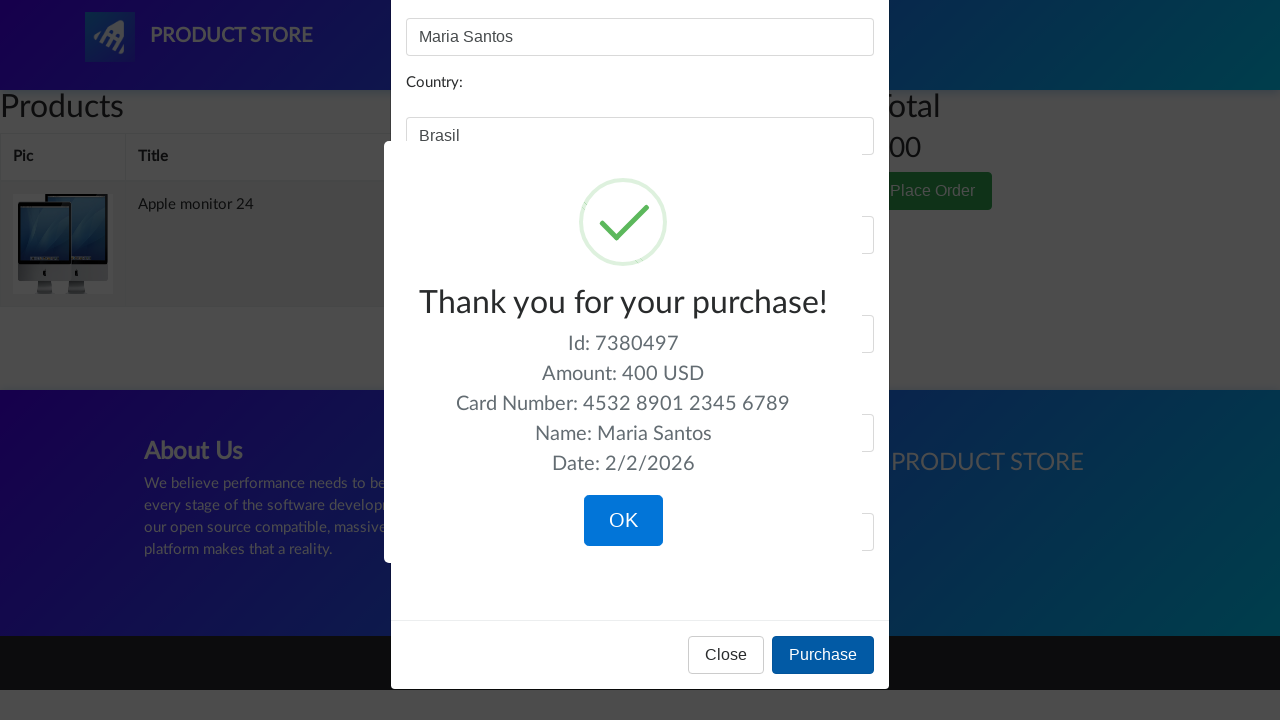